Navigates to Mars news page and verifies that news content is present on the page

Starting URL: https://data-class-mars.s3.amazonaws.com/Mars/index.html

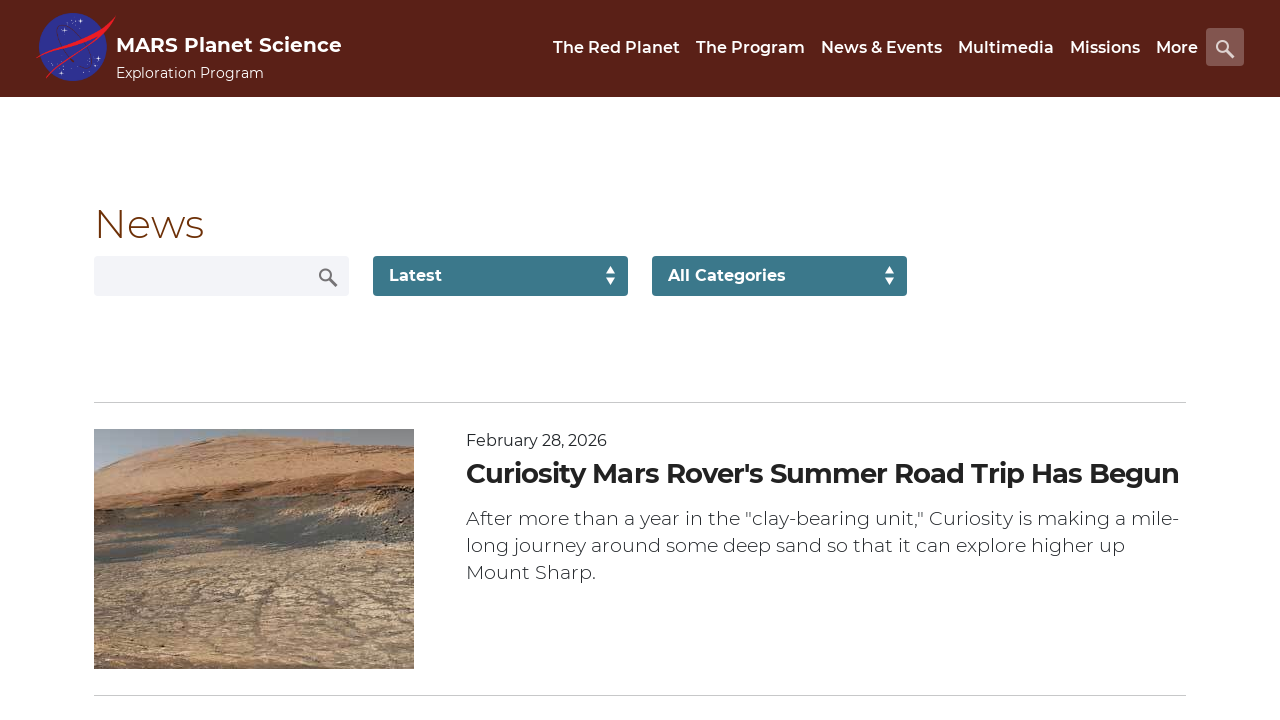

Navigated to Mars news page
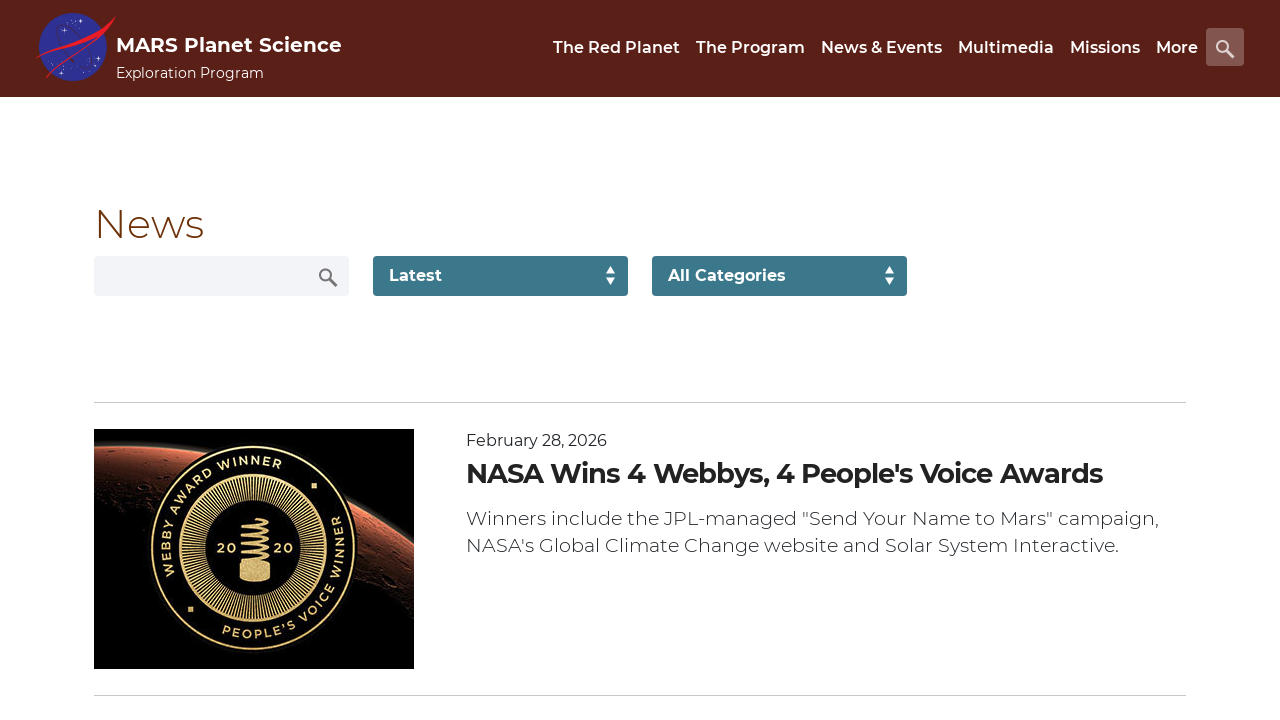

News list text element loaded
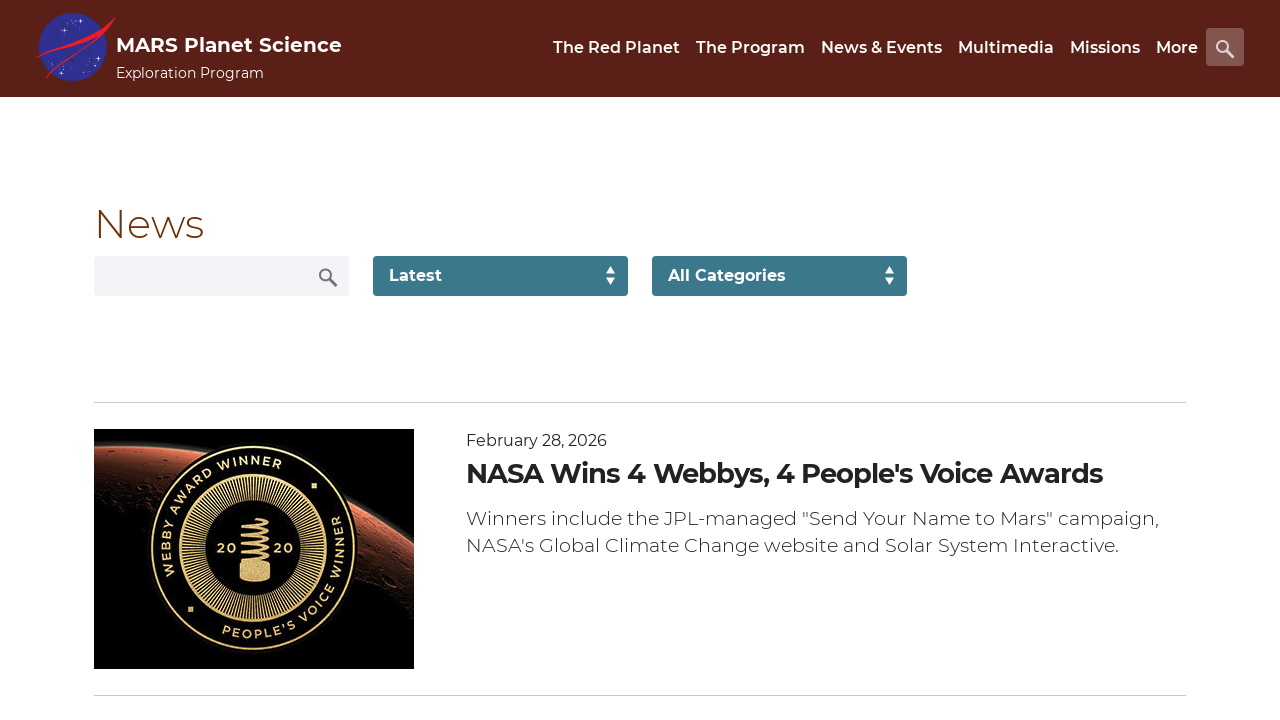

Content title element is present
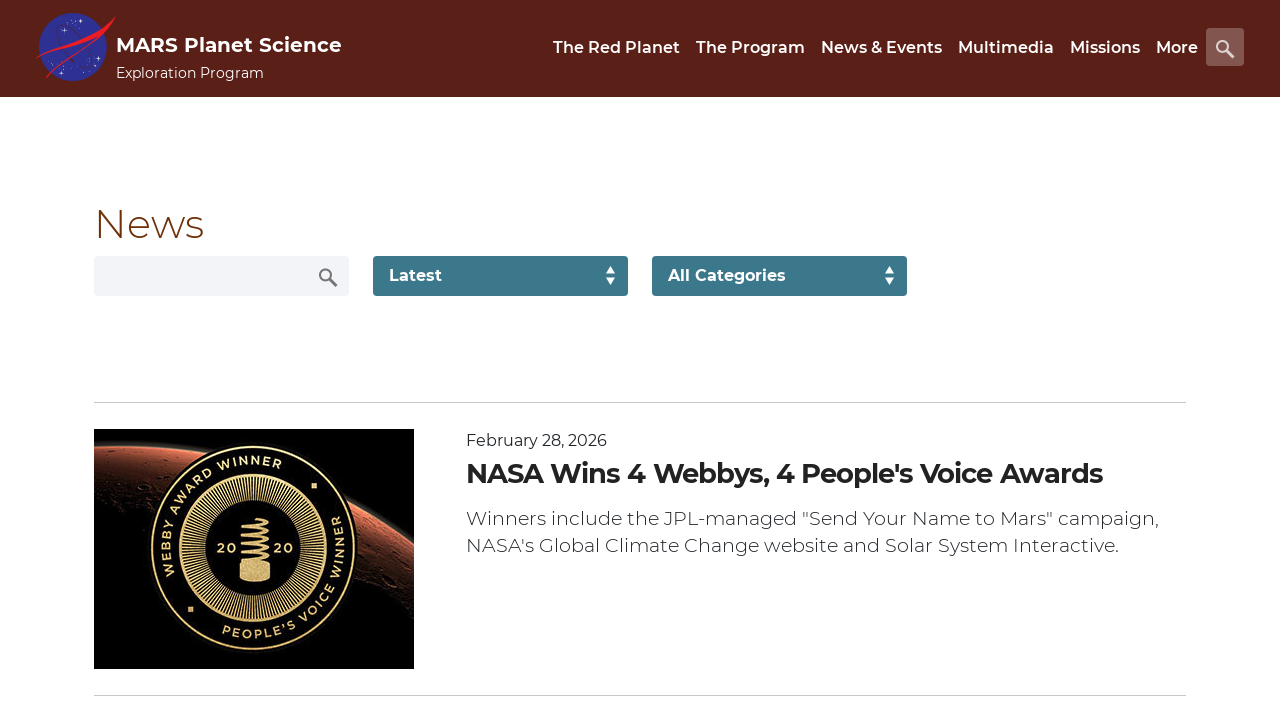

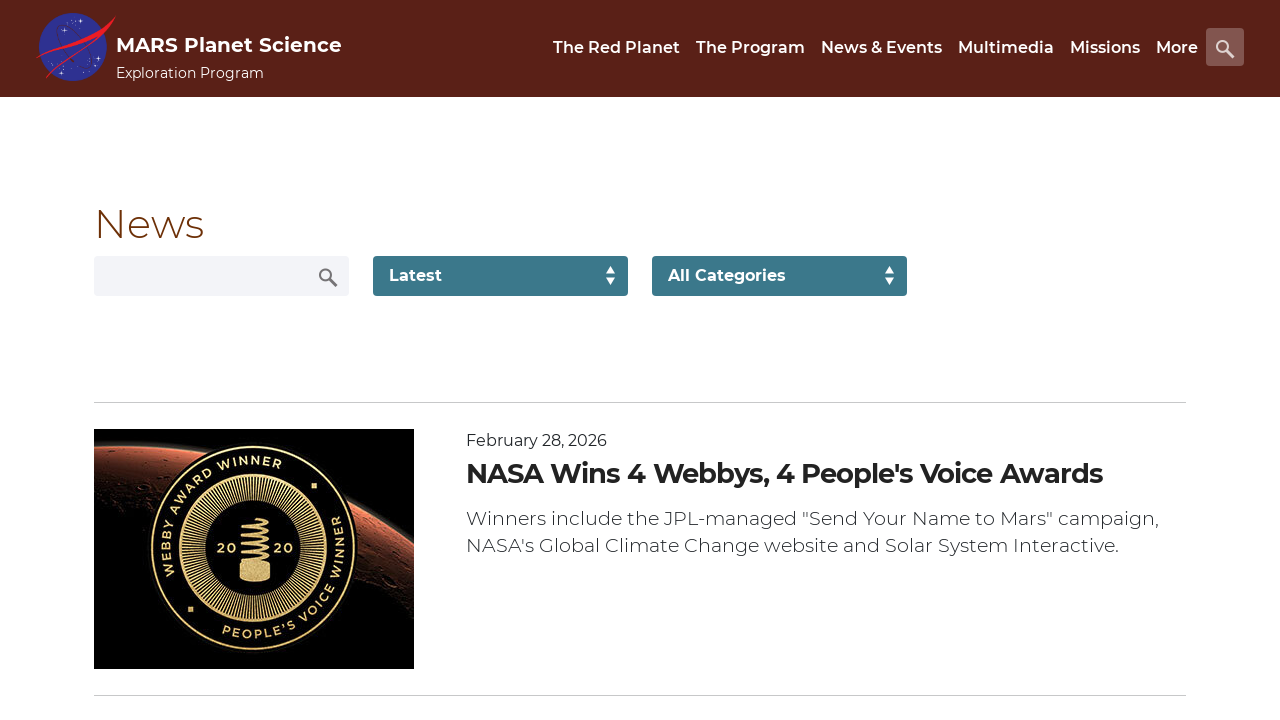